Adds a todo item and navigates to the Active page to verify the page displays correctly

Starting URL: https://todomvc.com/examples/javascript-es6/dist/#/active

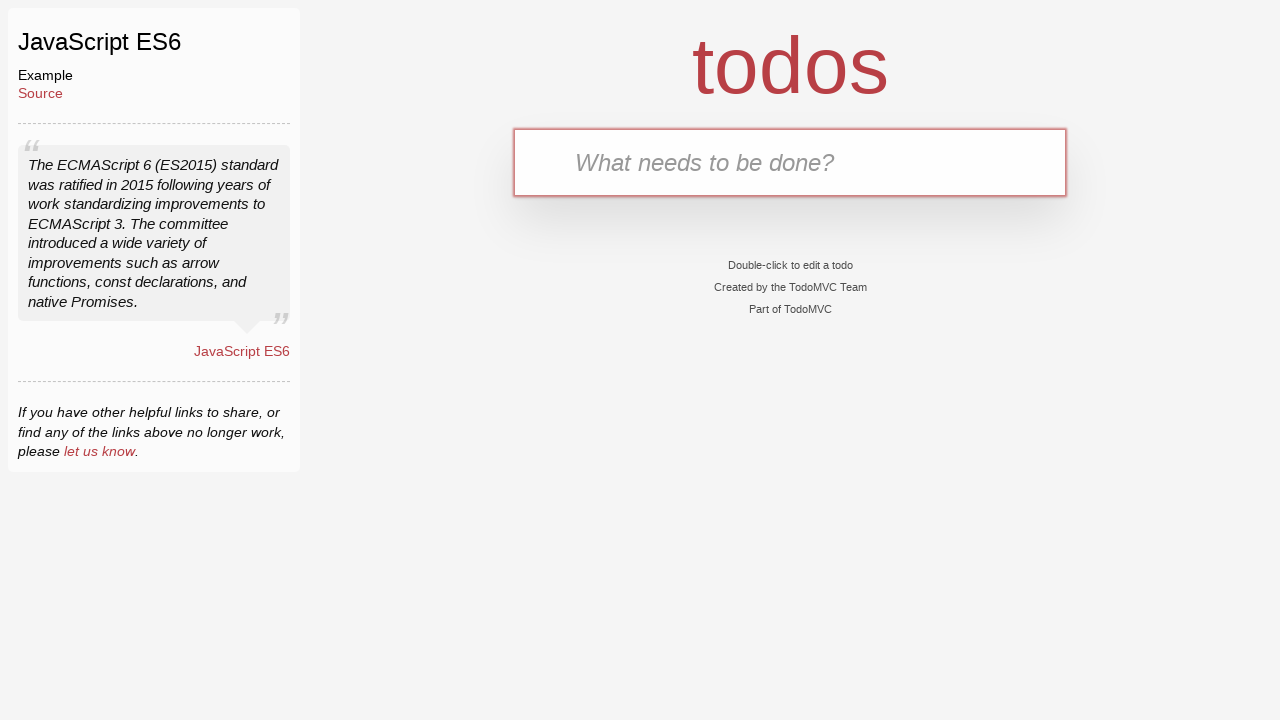

Clicked on todo input field at (790, 162) on input[placeholder='What needs to be done?']
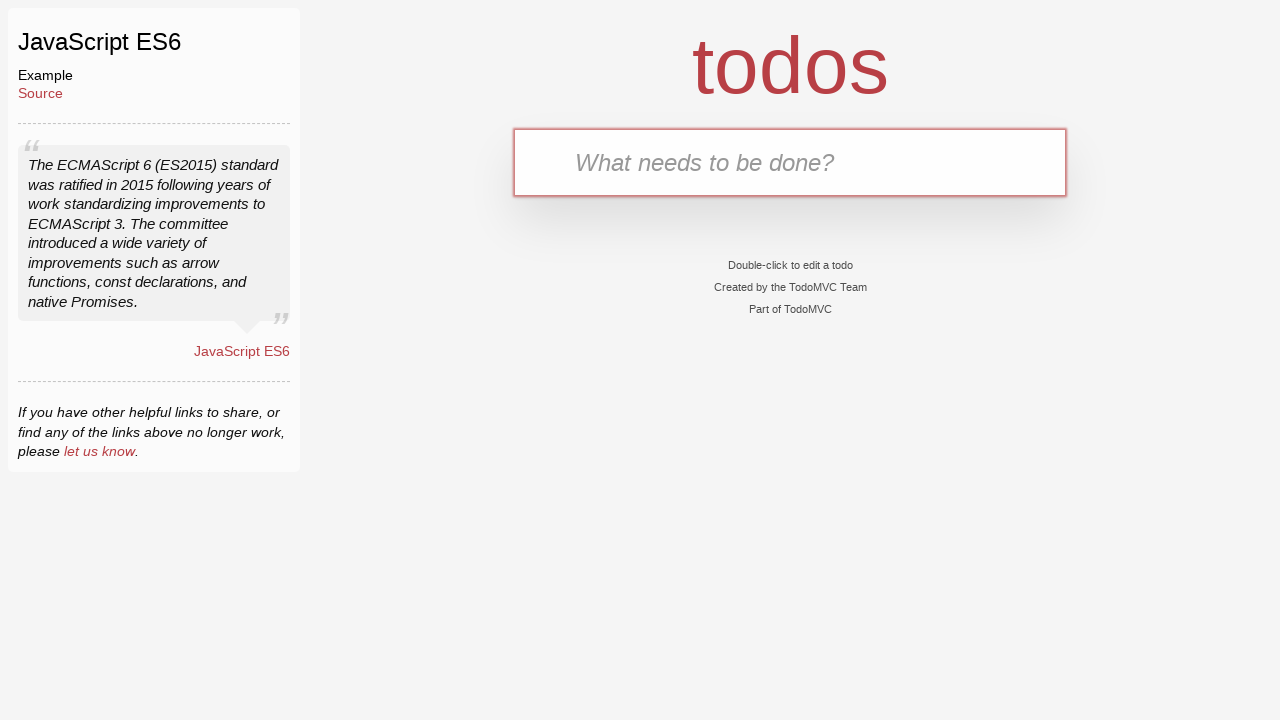

Filled todo input with 'Buy Groceries' on input[placeholder='What needs to be done?']
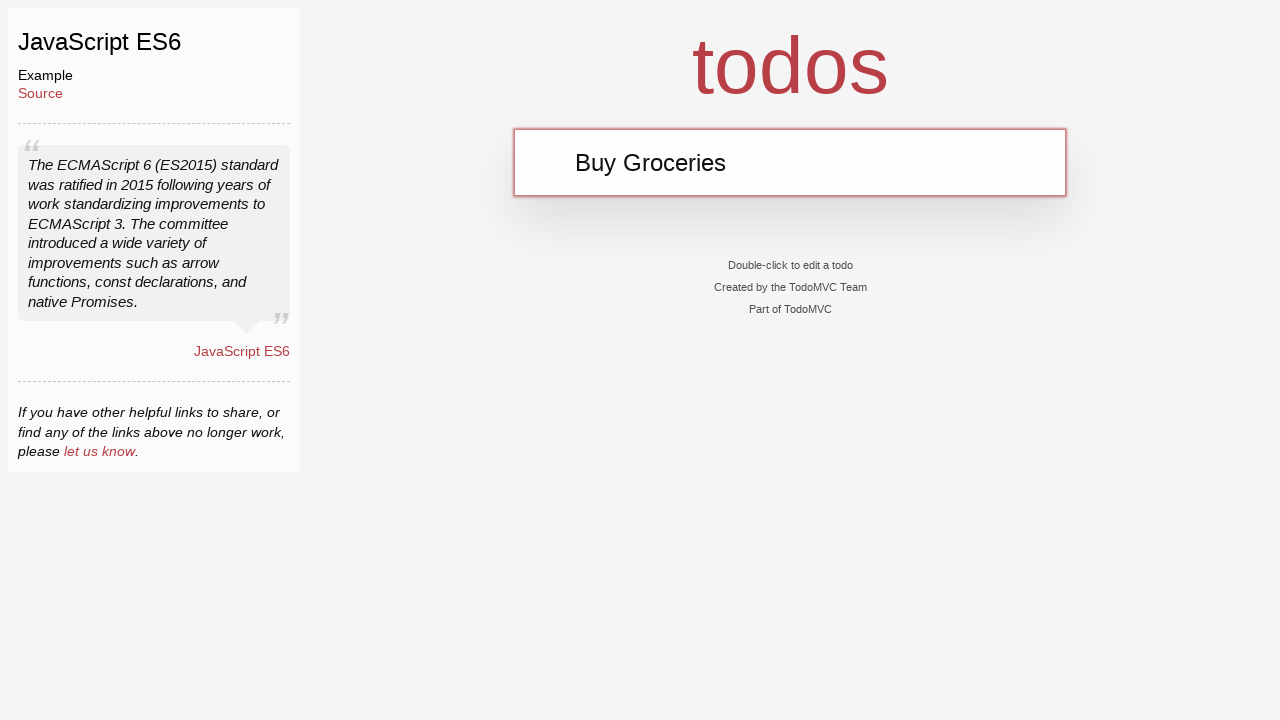

Pressed Enter to add the todo item on input[placeholder='What needs to be done?']
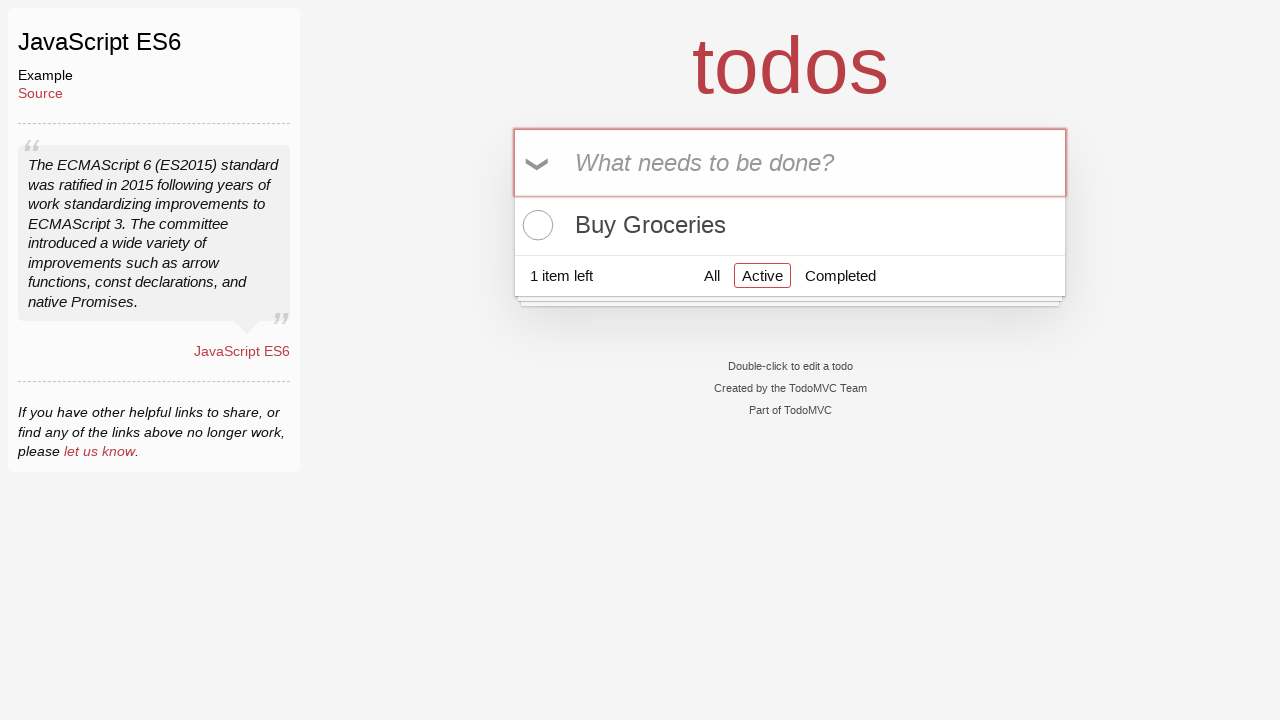

Clicked on Active navigation link at (762, 275) on role=link[name='Active']
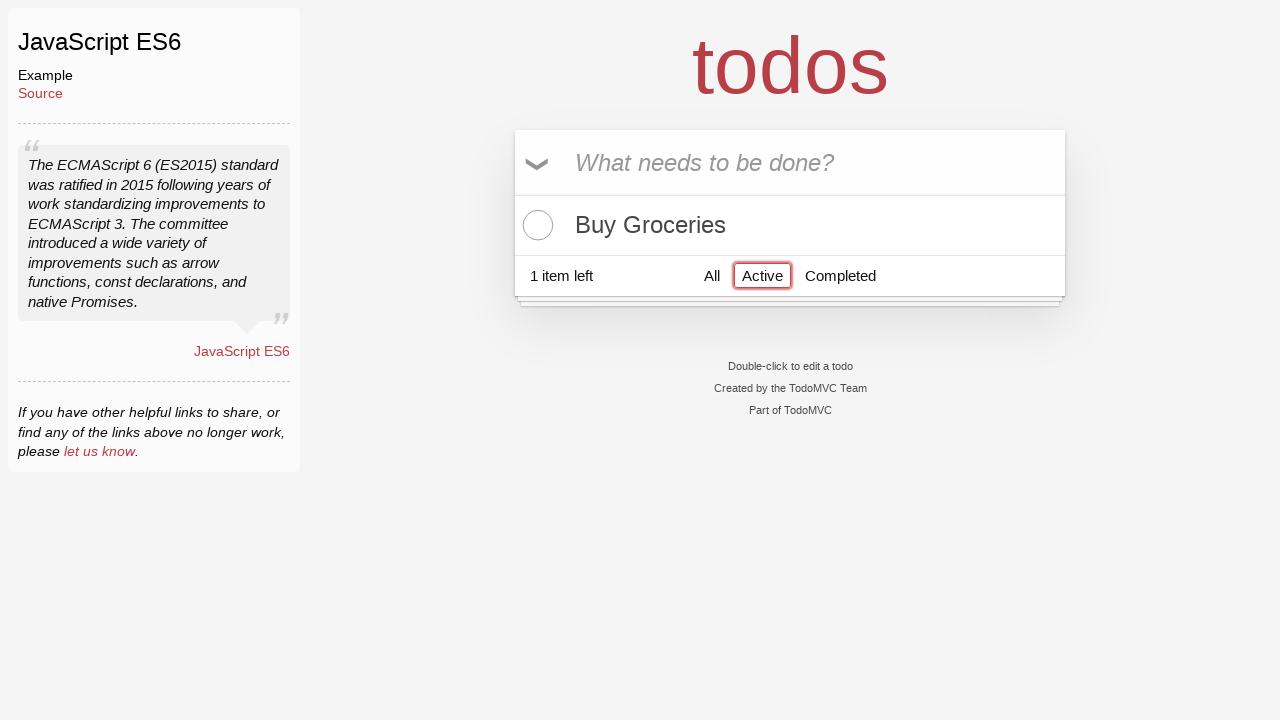

Verified todos heading is displayed on Active page
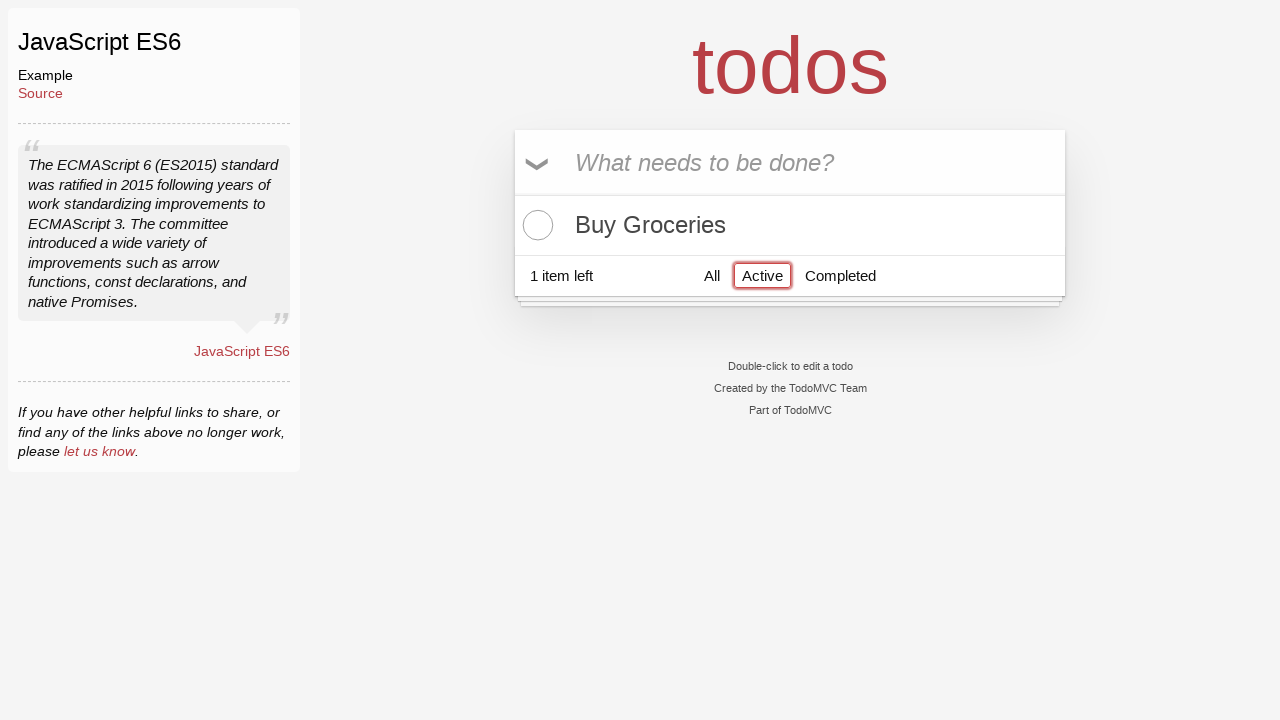

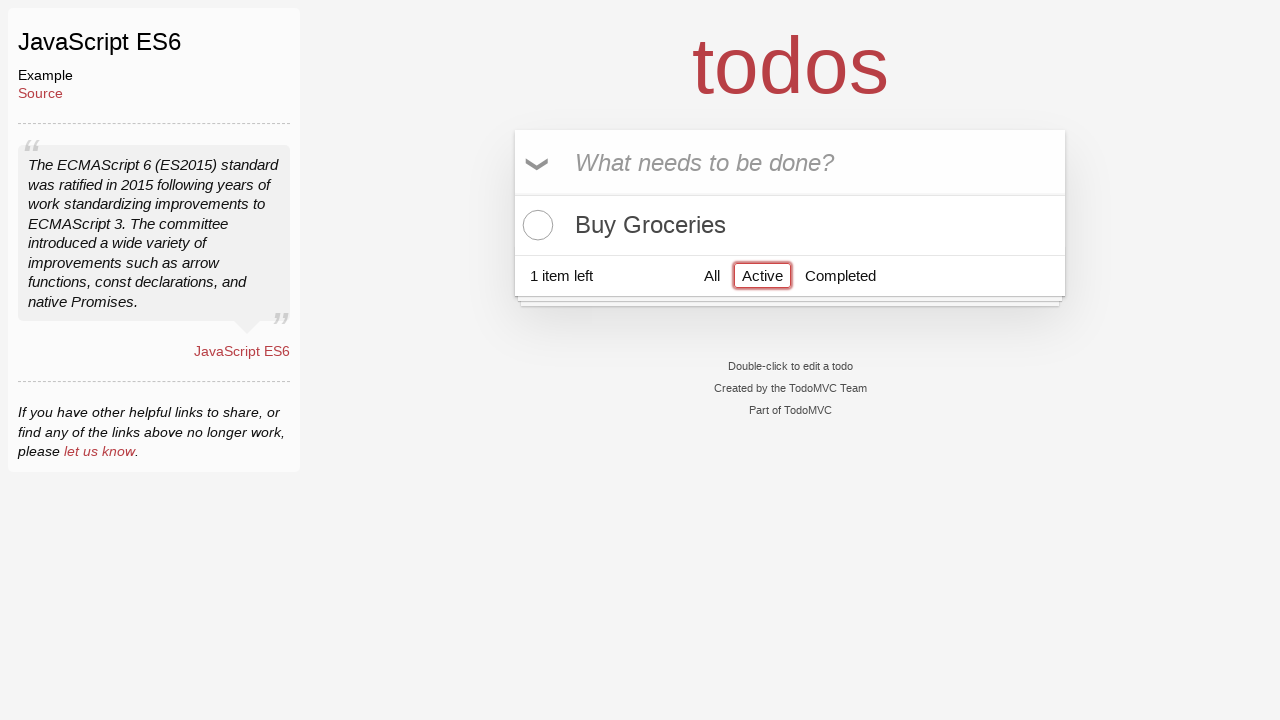